Navigates to echoecho.com HTML forms page and verifies the page title and URL are loaded correctly

Starting URL: http://www.echoecho.com/htmlforms10.htm

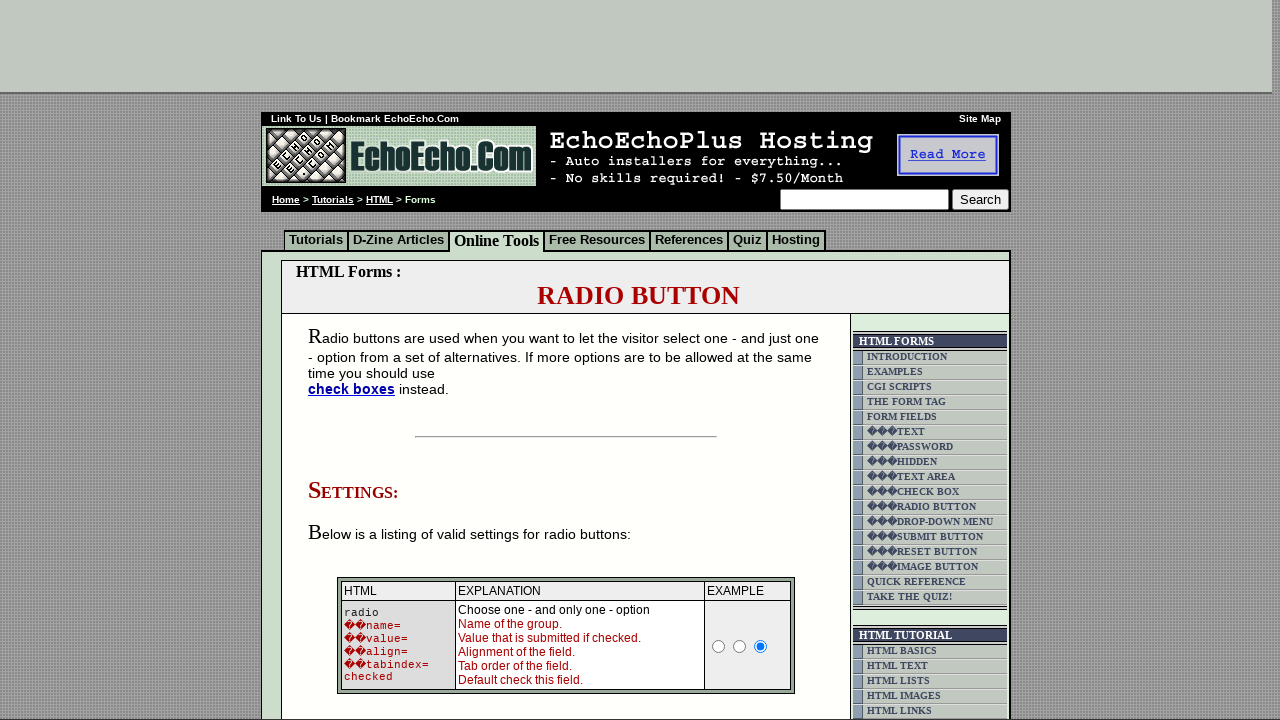

Retrieved page title
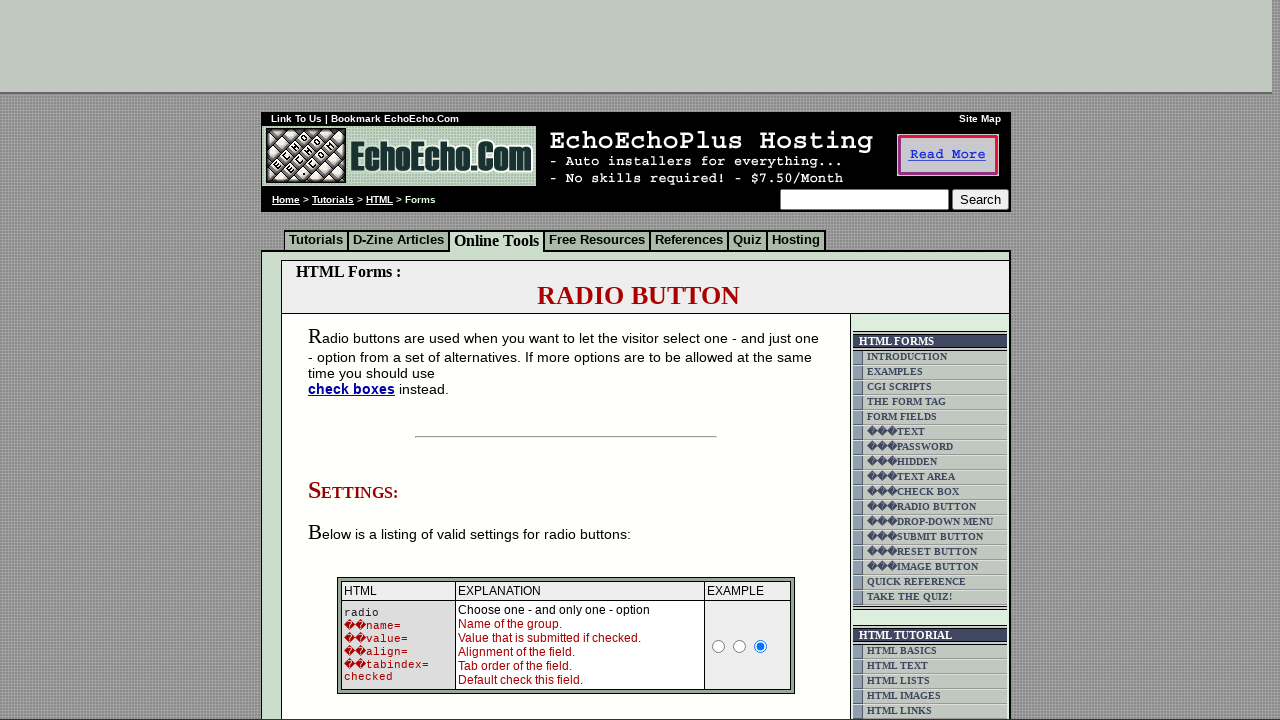

Verified page title is not empty
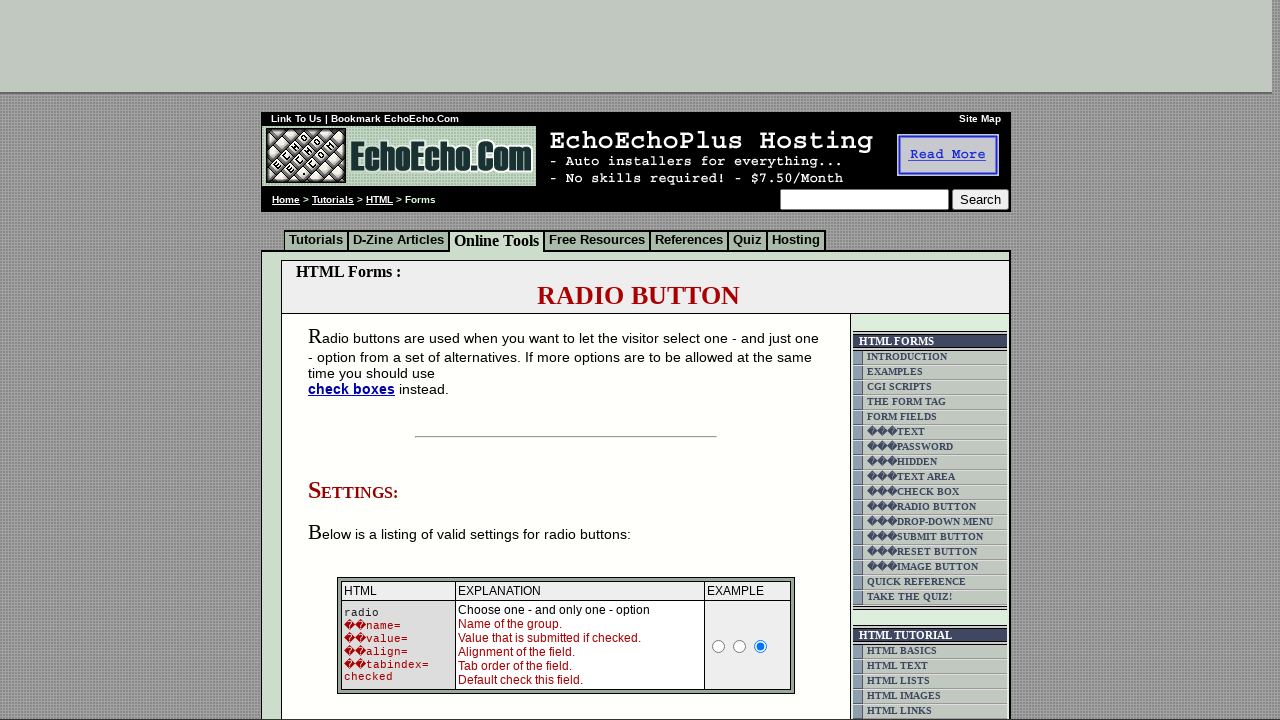

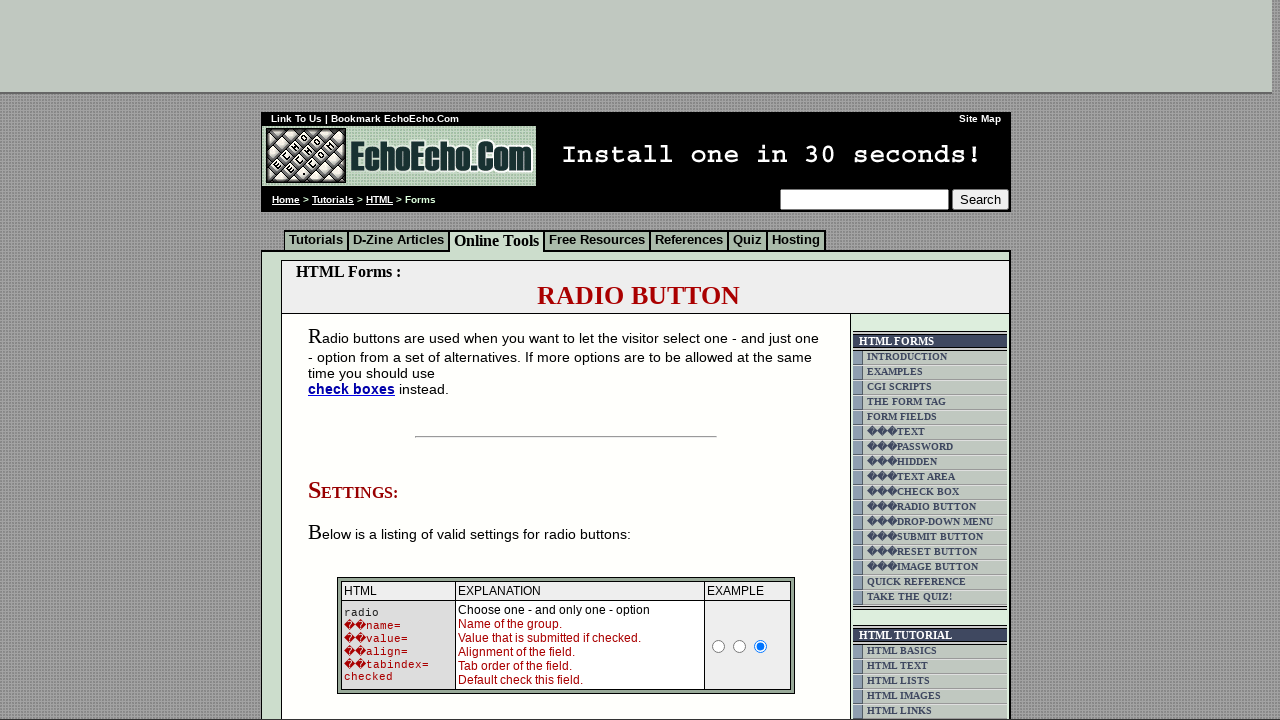